Tests opening a new browser window, verifying its content, then switching back to the original window

Starting URL: https://demoqa.com/browser-windows

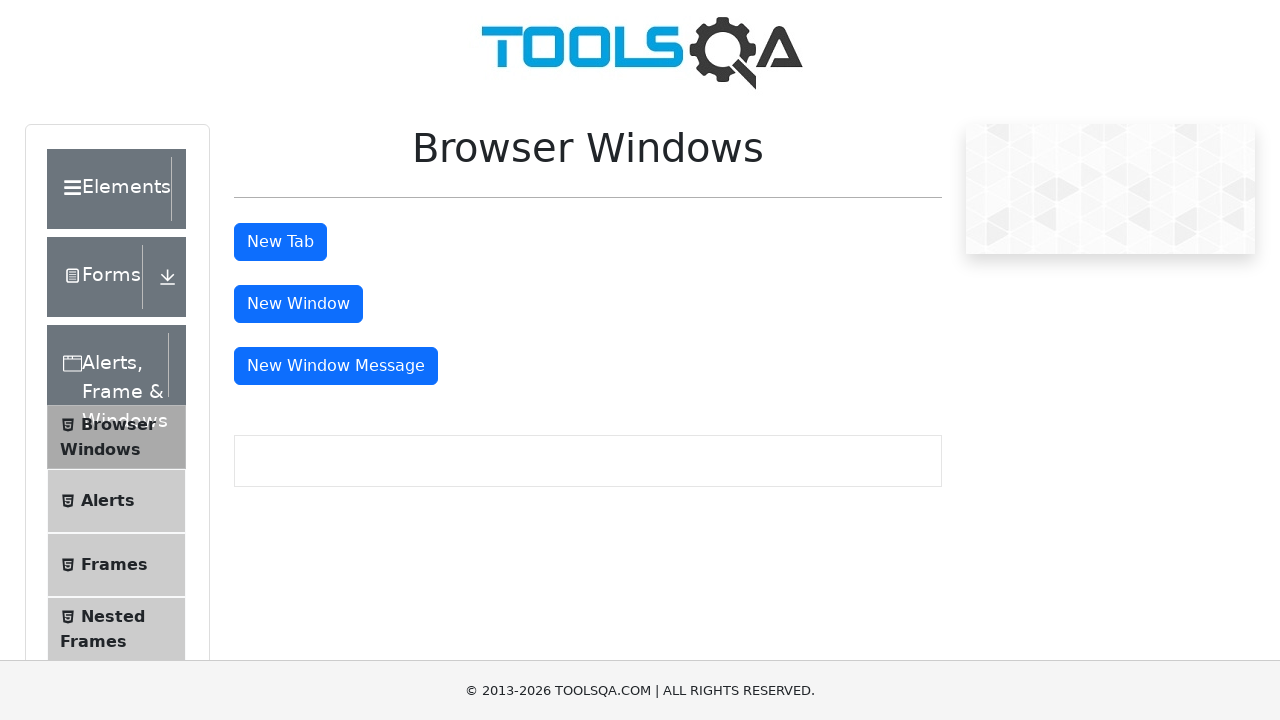

Waited for New Window button to load
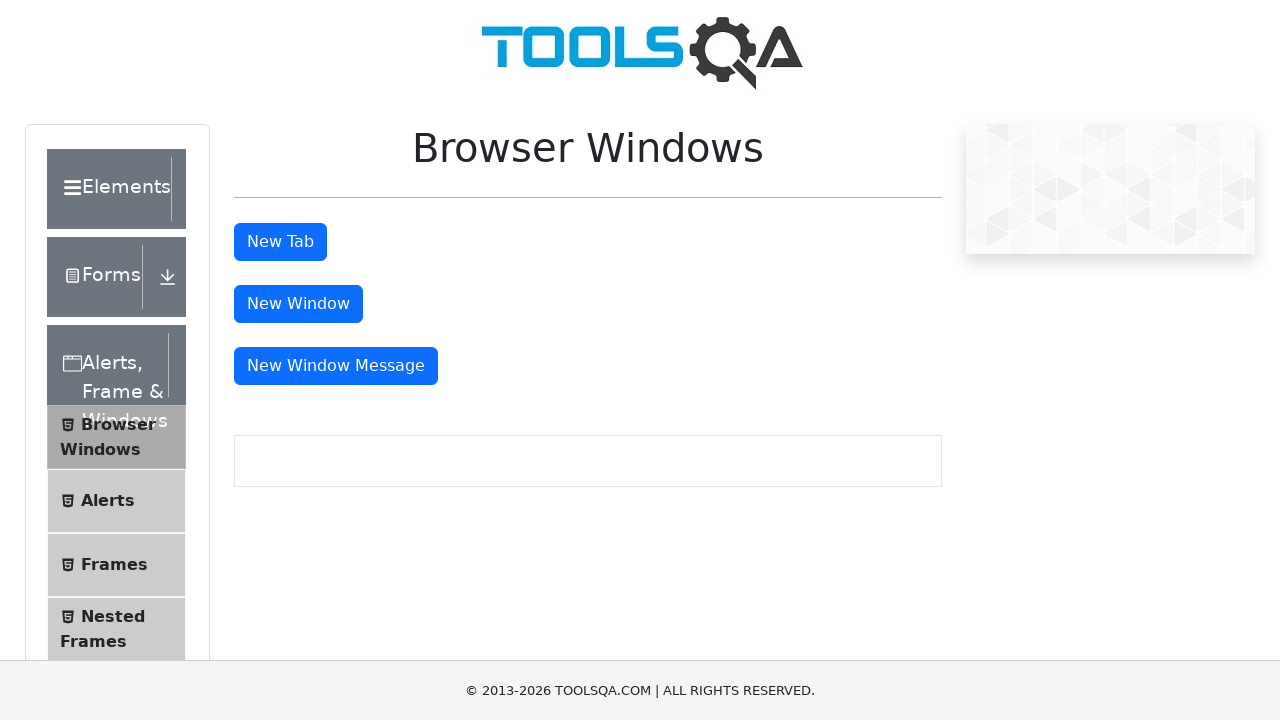

Clicked New Window button to open new browser window at (298, 304) on #windowButton
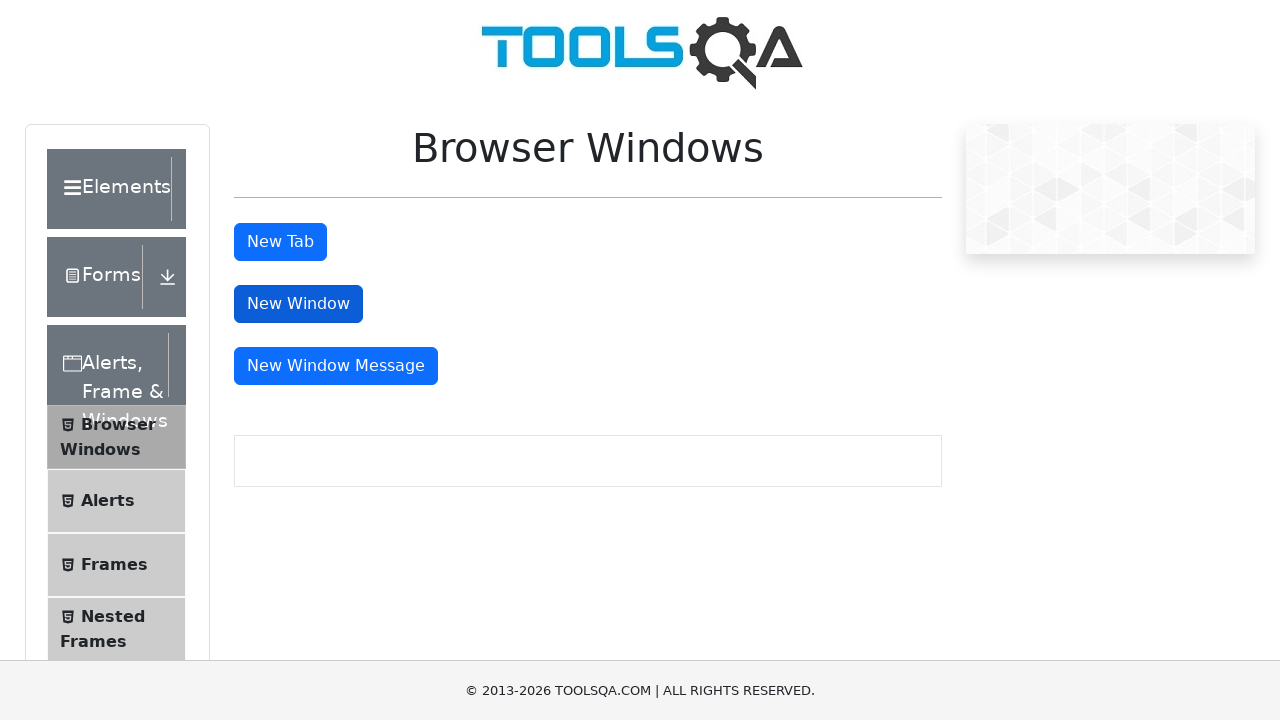

Captured reference to new page object
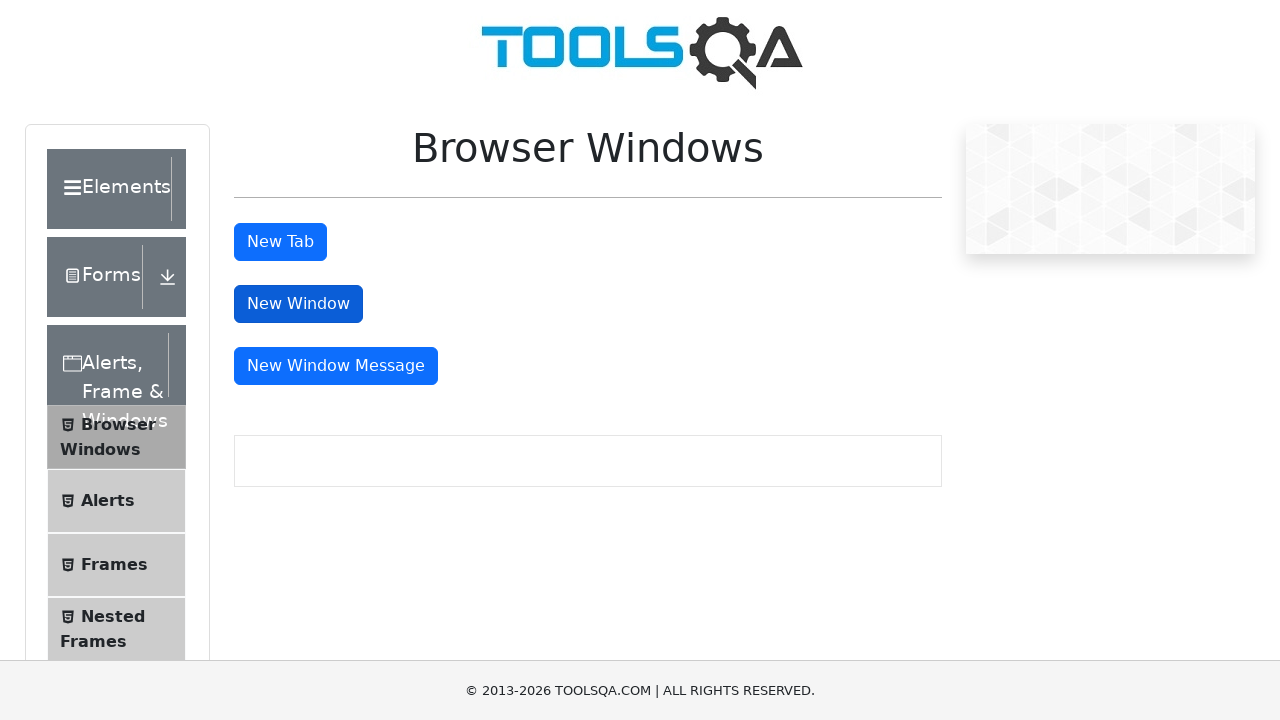

New window finished loading
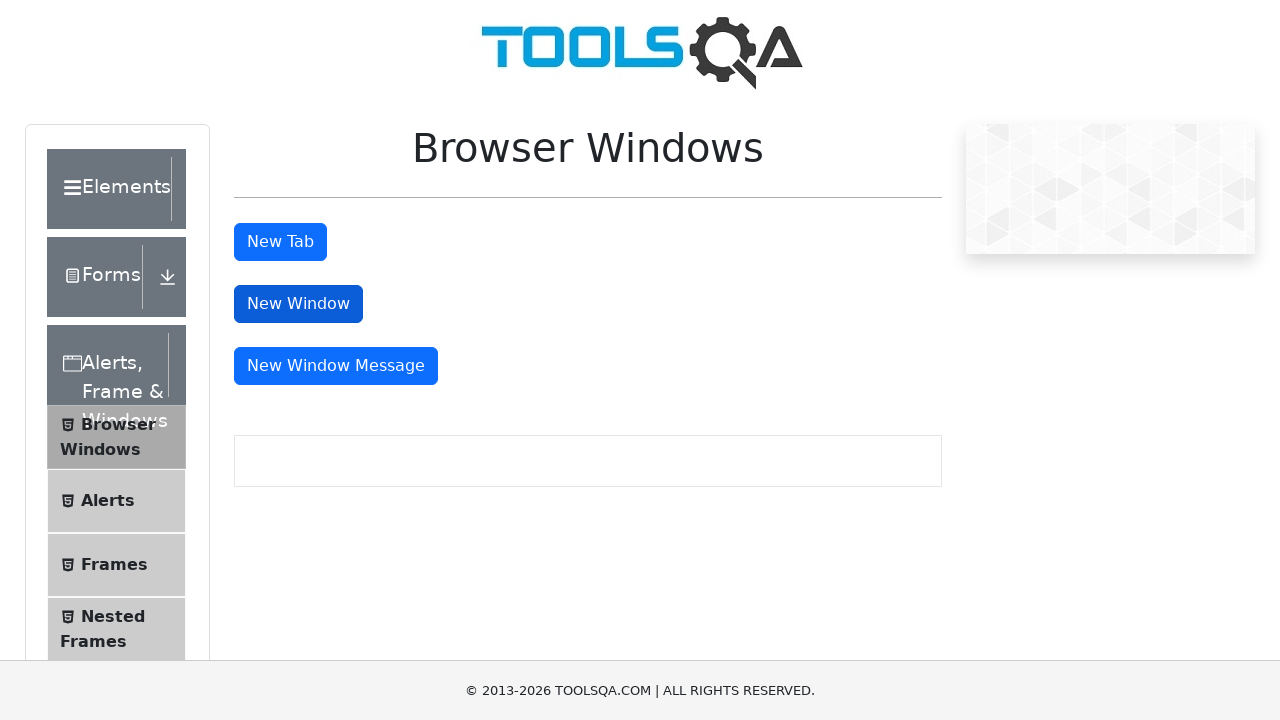

Verified new window URL is https://demoqa.com/sample
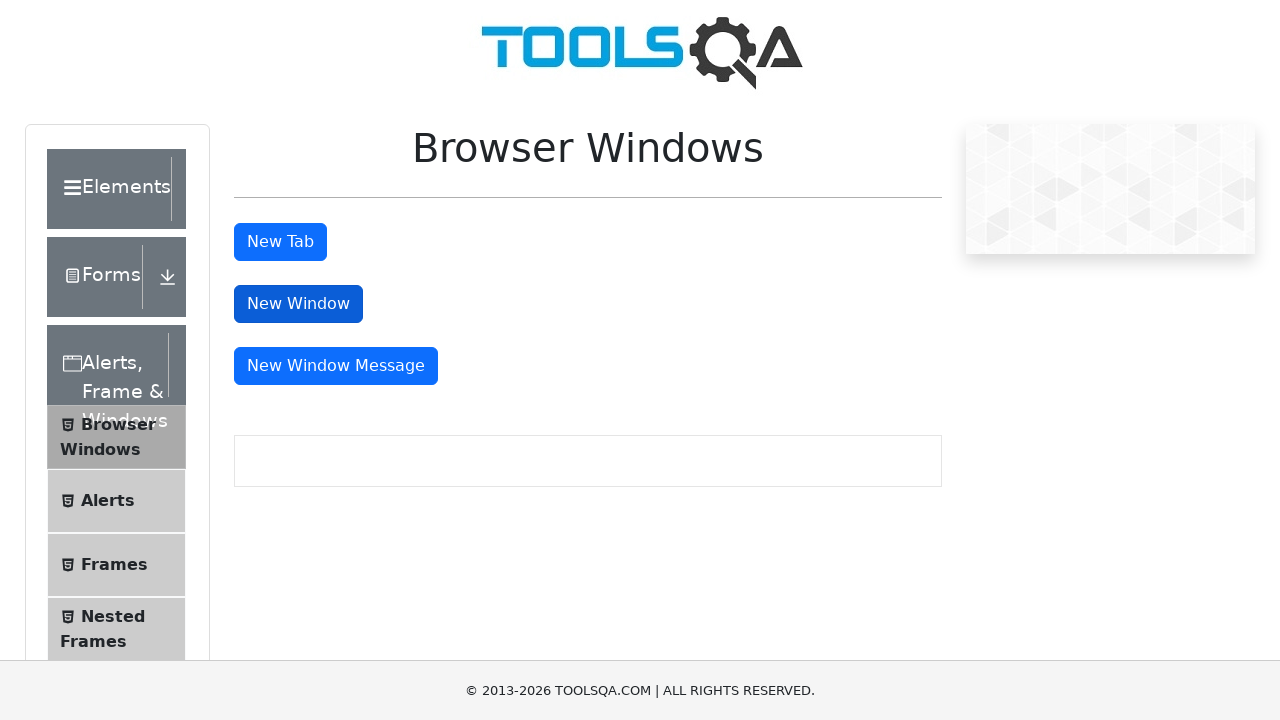

Located sample heading element in new window
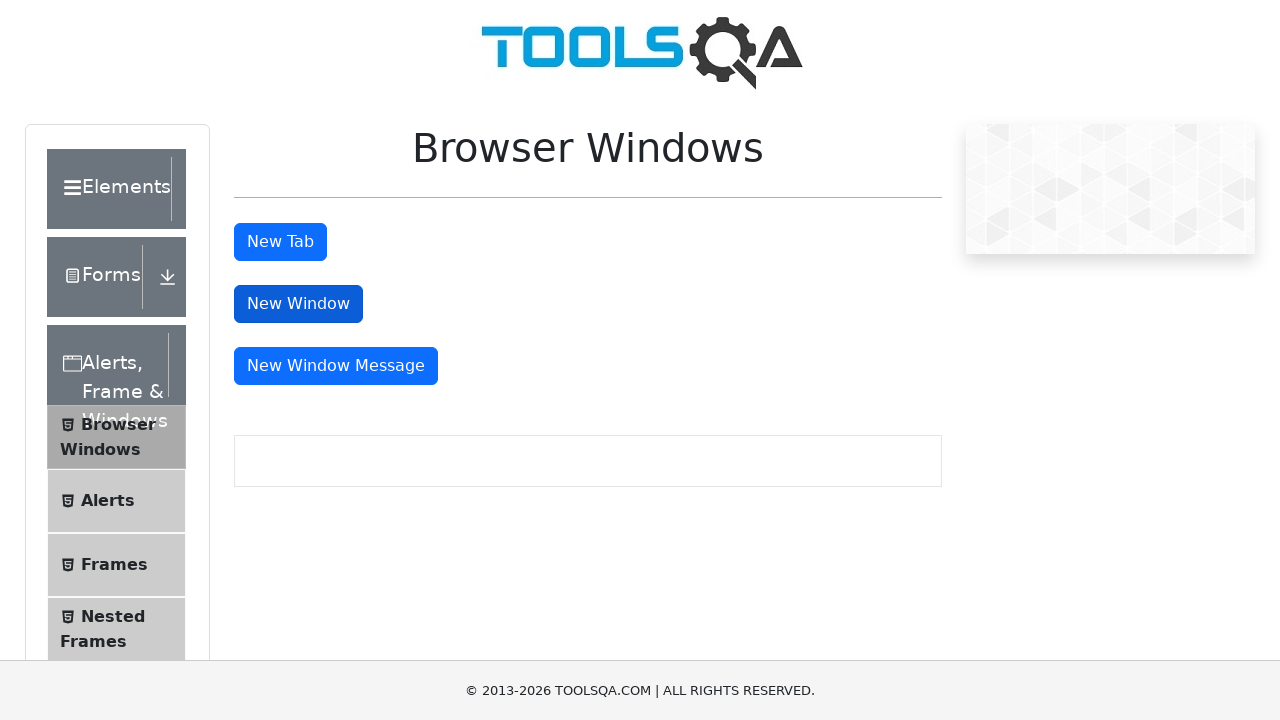

Verified new window heading text is 'This is a sample page'
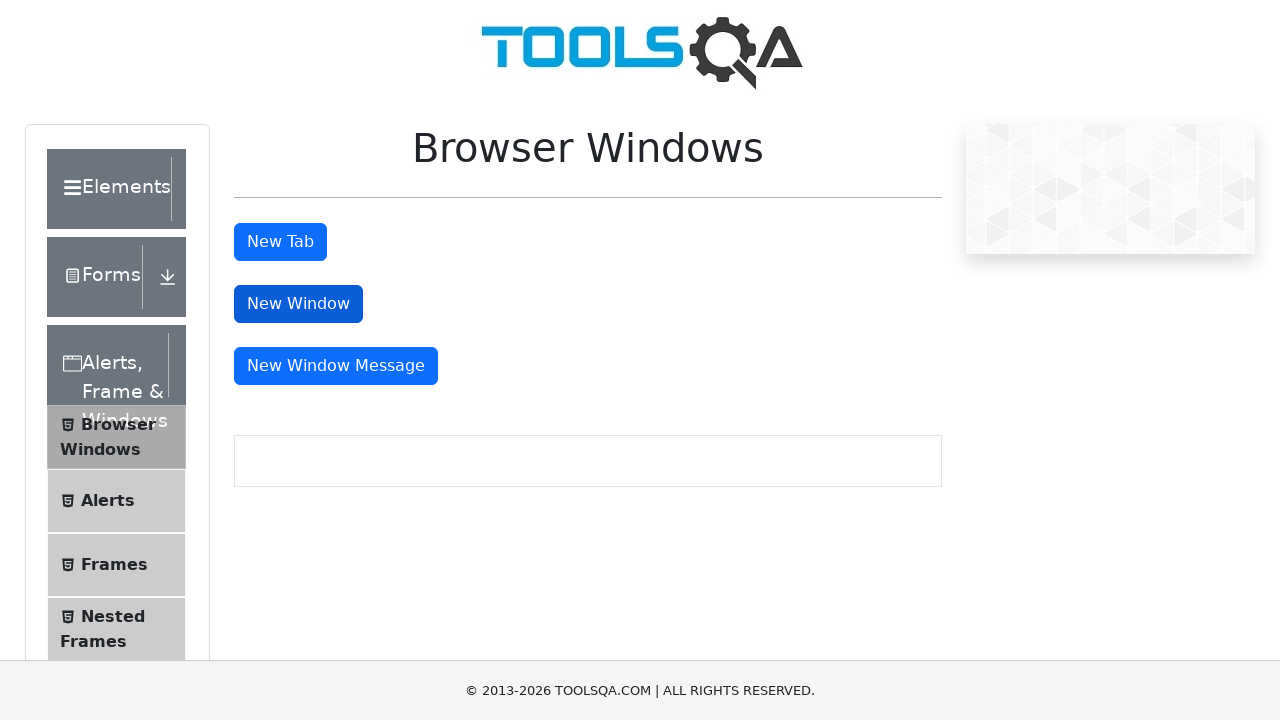

Verified original window URL remains https://demoqa.com/browser-windows
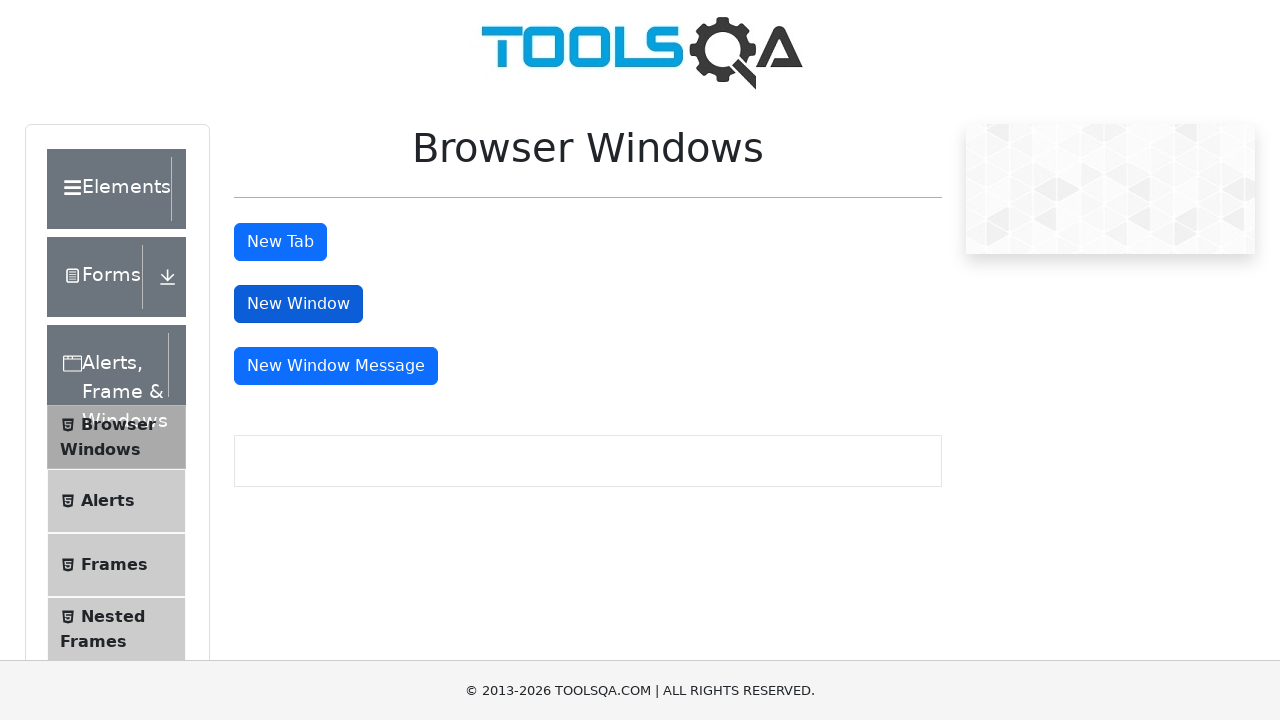

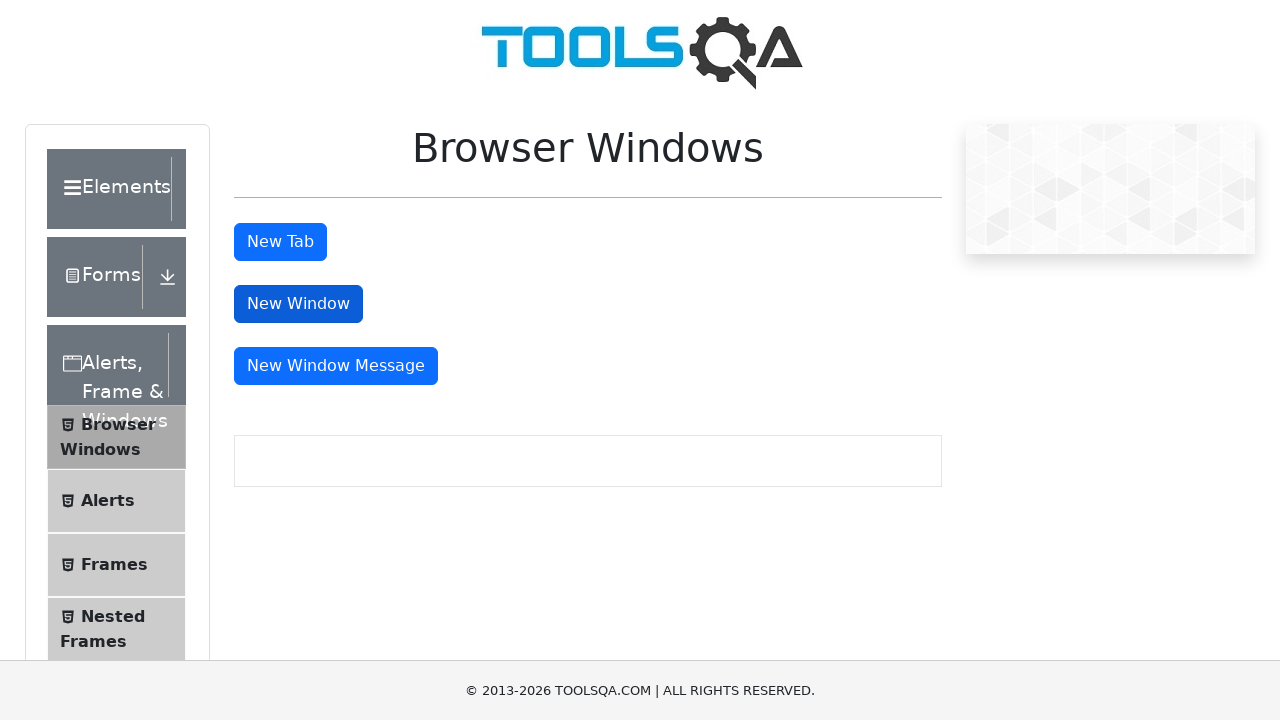